Tests form interactions on a practice automation website by filling text fields, selecting radio buttons and checkboxes, and entering a message

Starting URL: https://trytestingthis.netlify.app/

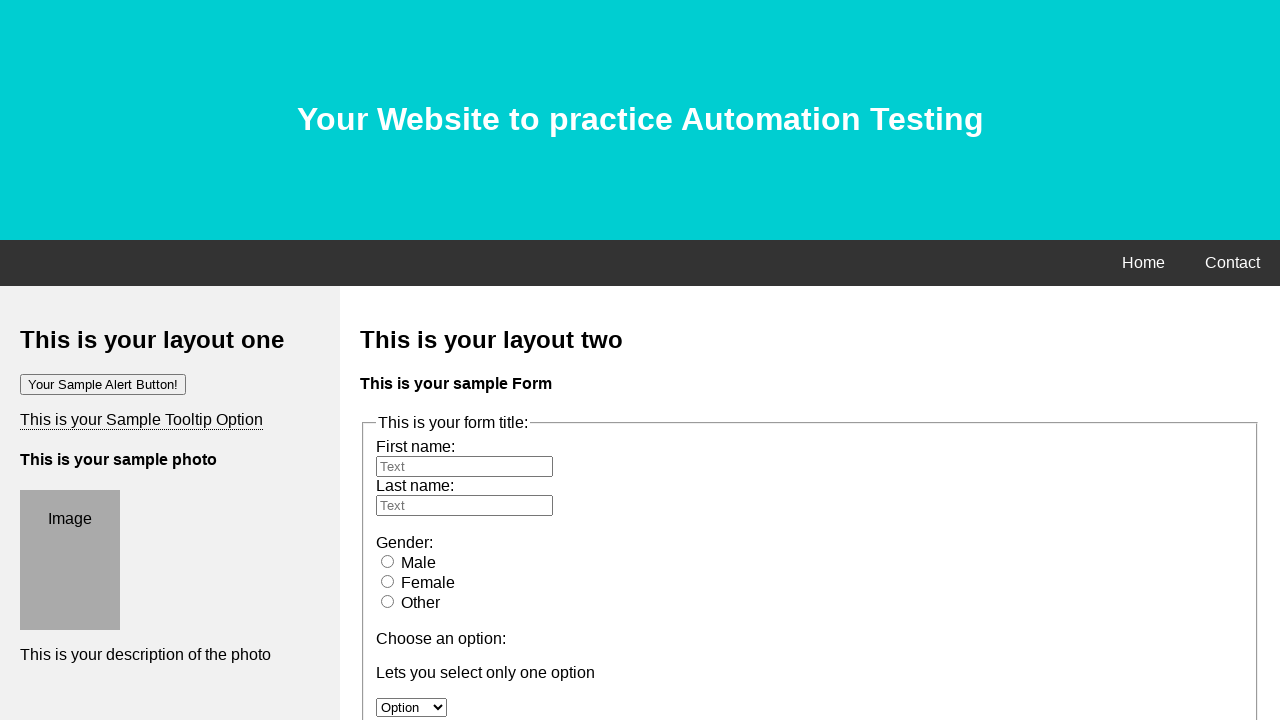

Filled first name field with 'pavani' on #fname
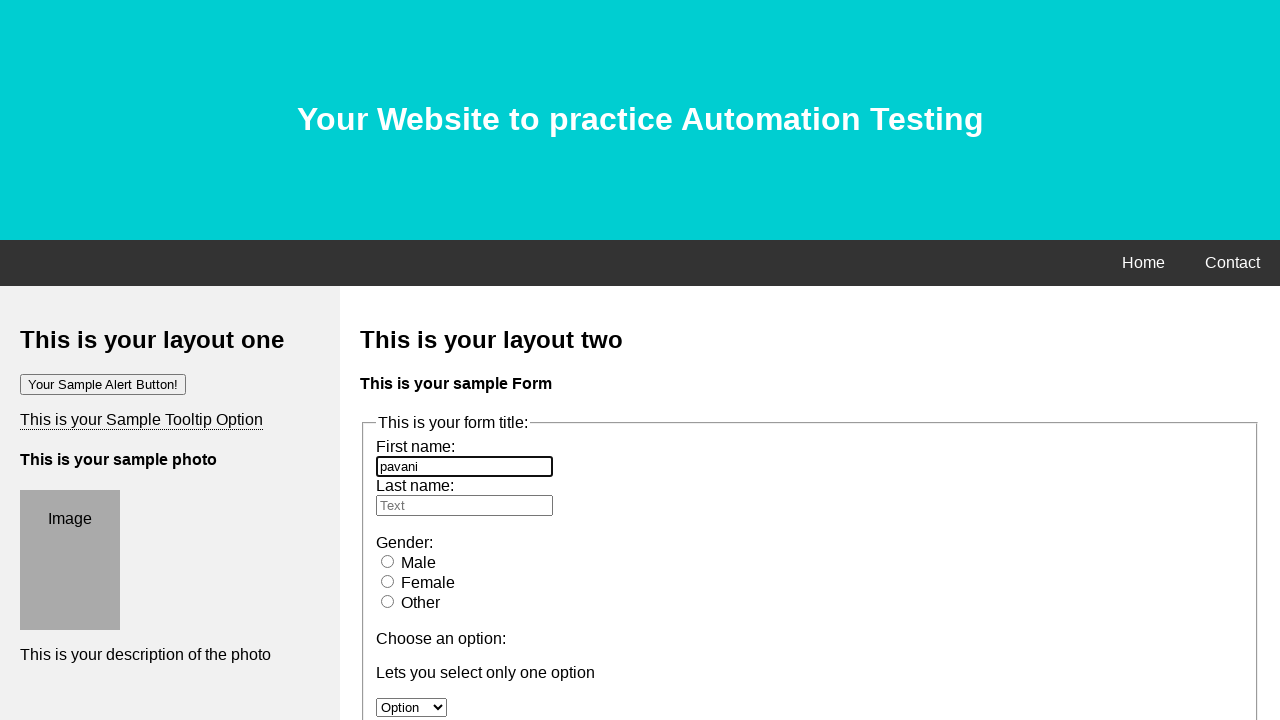

Filled last name field with 'rudraraju' on #lname
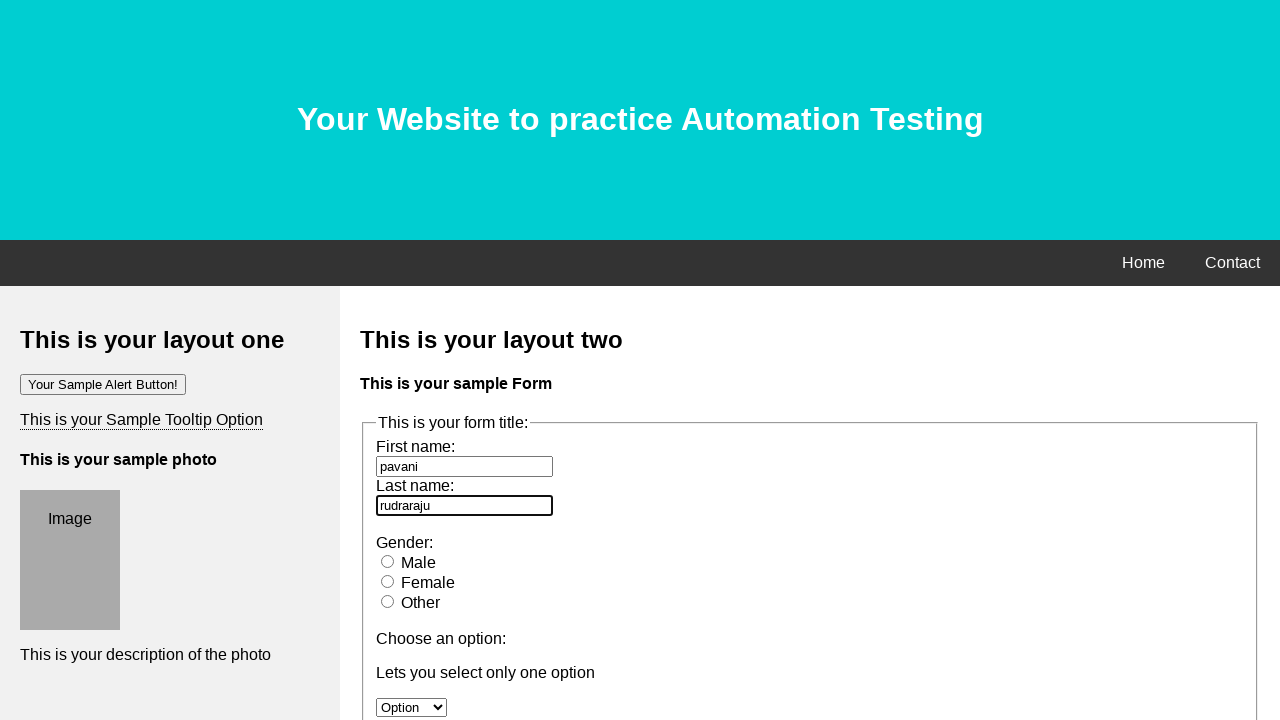

Selected female radio button at (388, 581) on #female
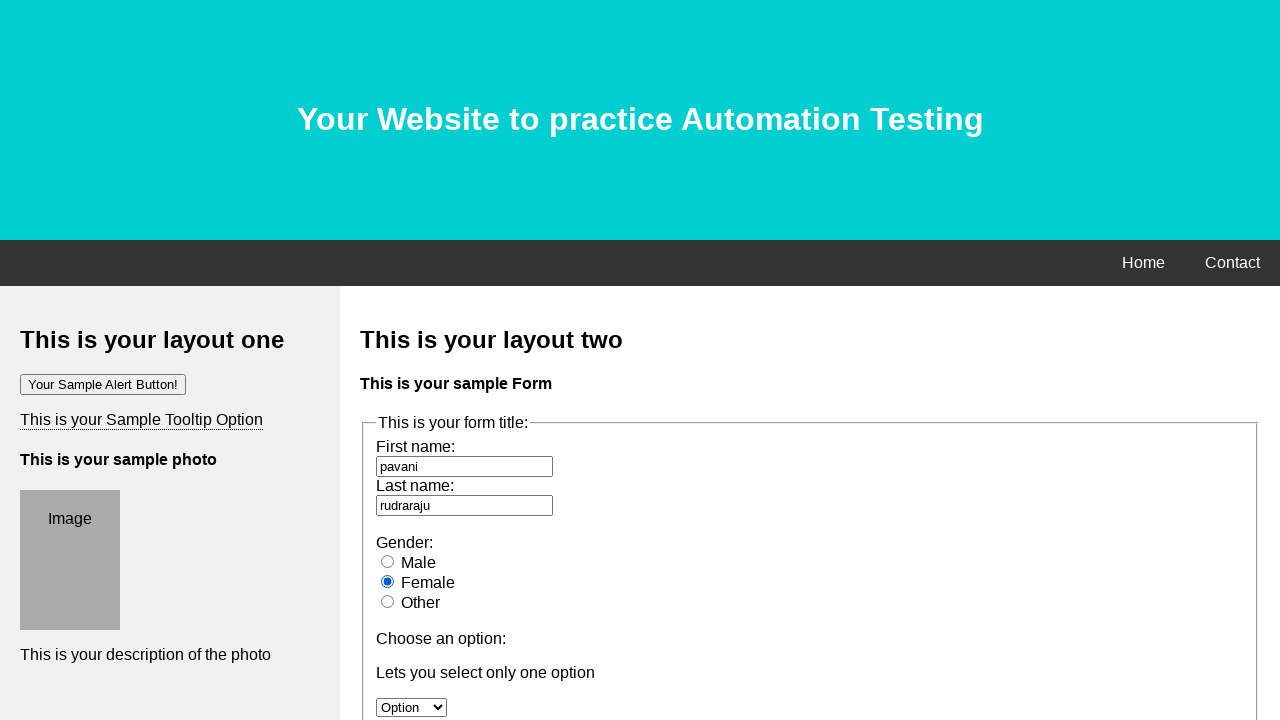

Clicked a checkbox option at (386, 360) on input#moption >> nth=0
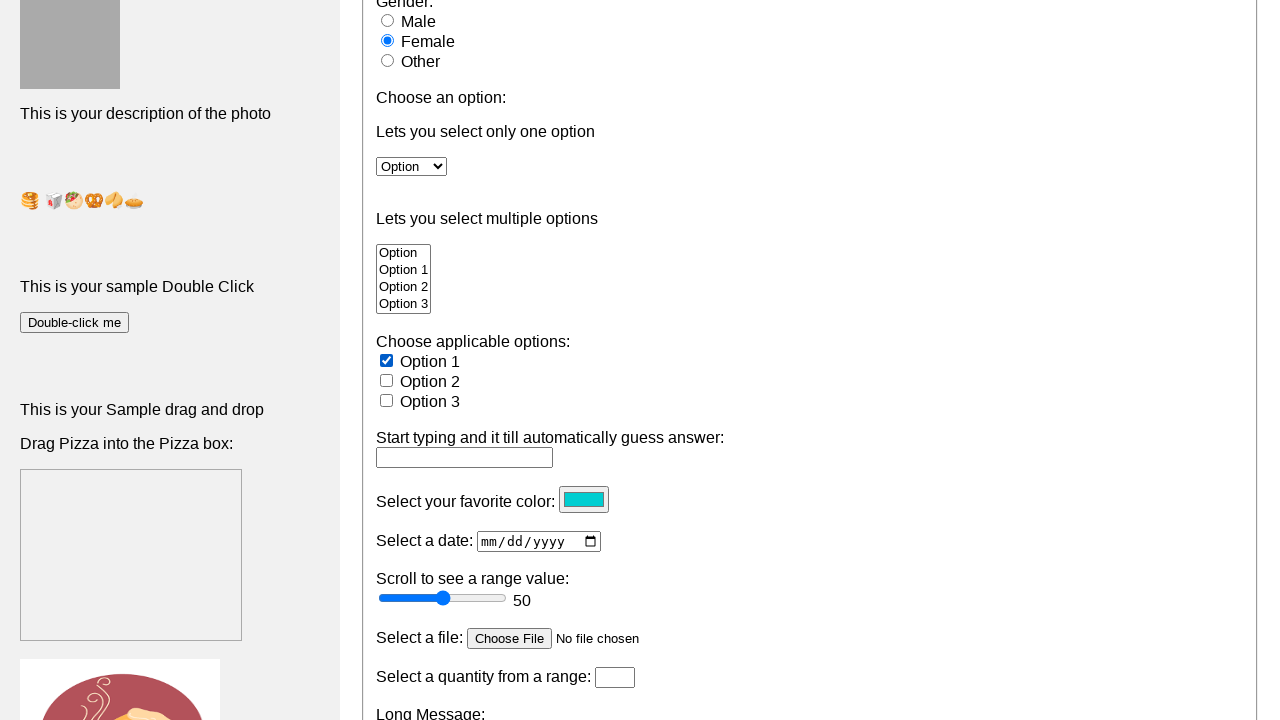

Clicked a checkbox option at (386, 380) on input#moption >> nth=1
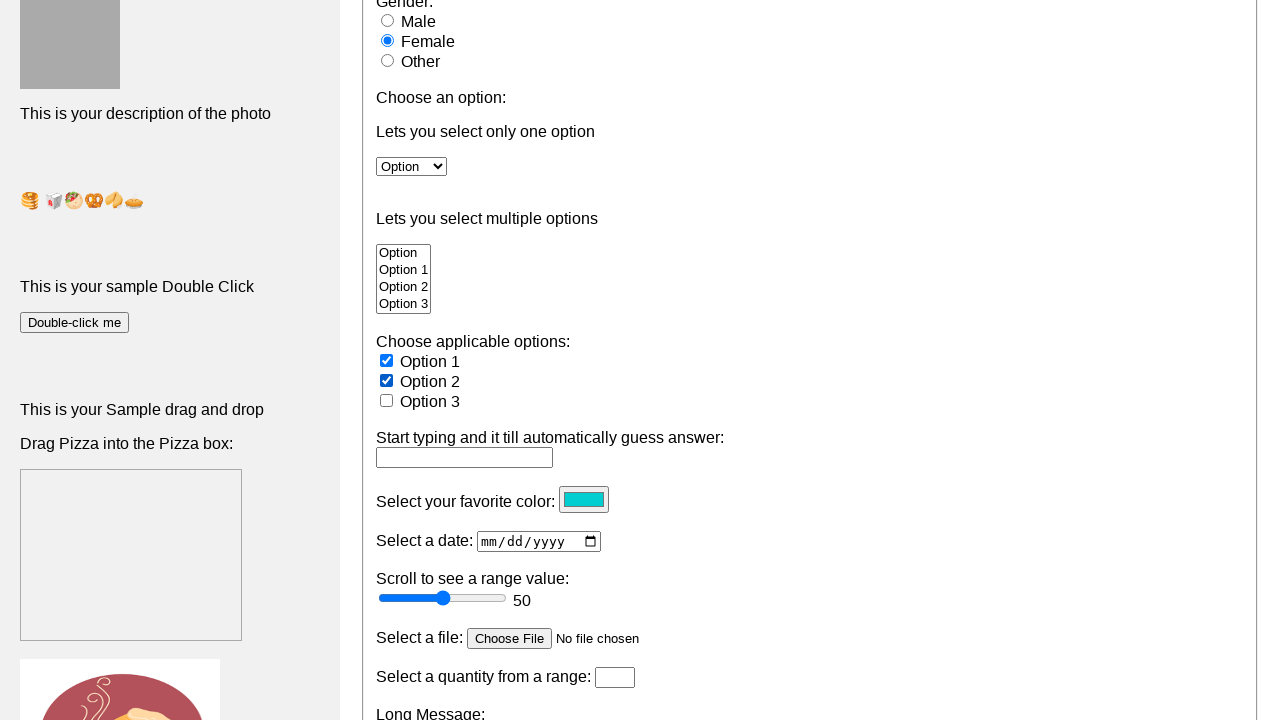

Clicked a checkbox option at (386, 400) on input#moption >> nth=2
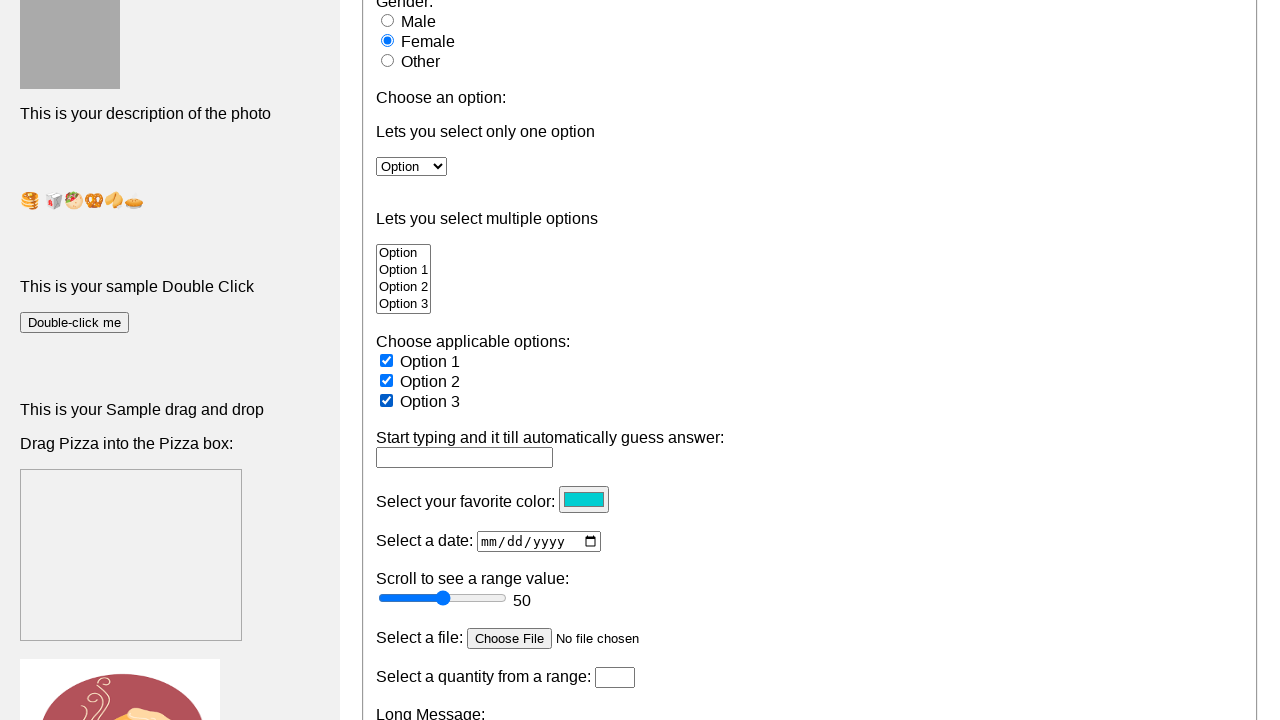

Filled message field with 'is my selenium' on textarea[name='message']
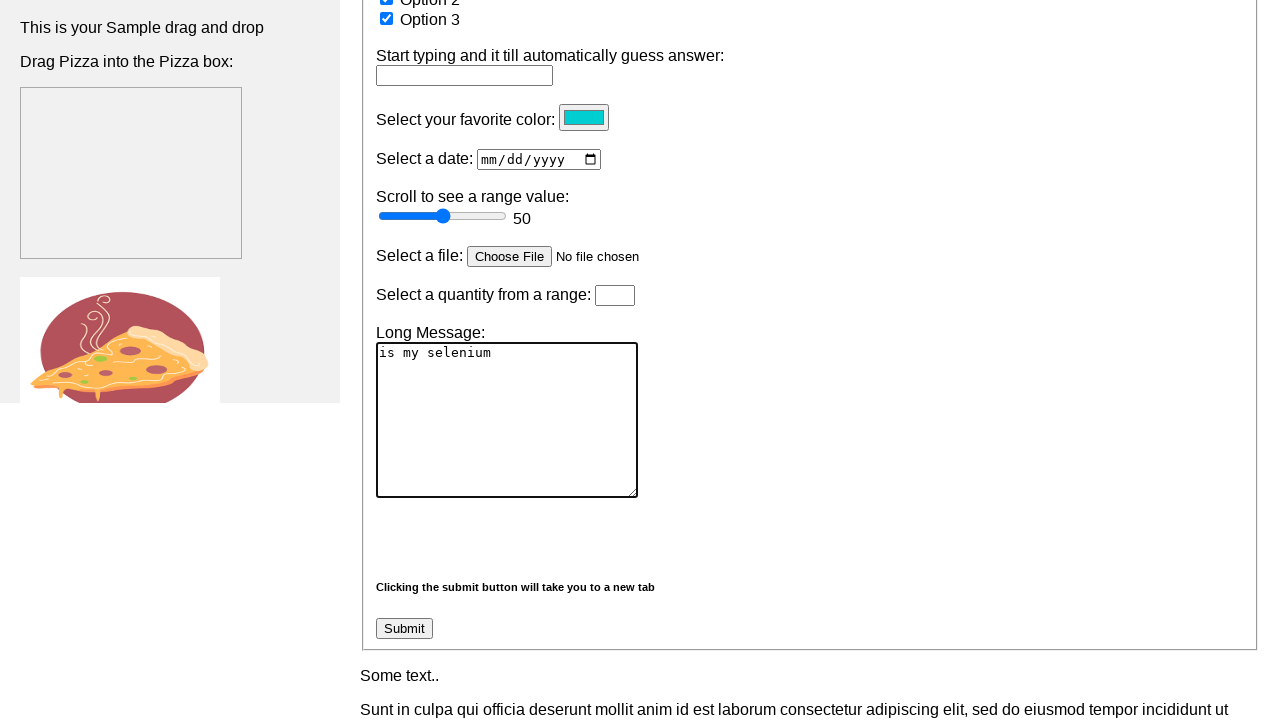

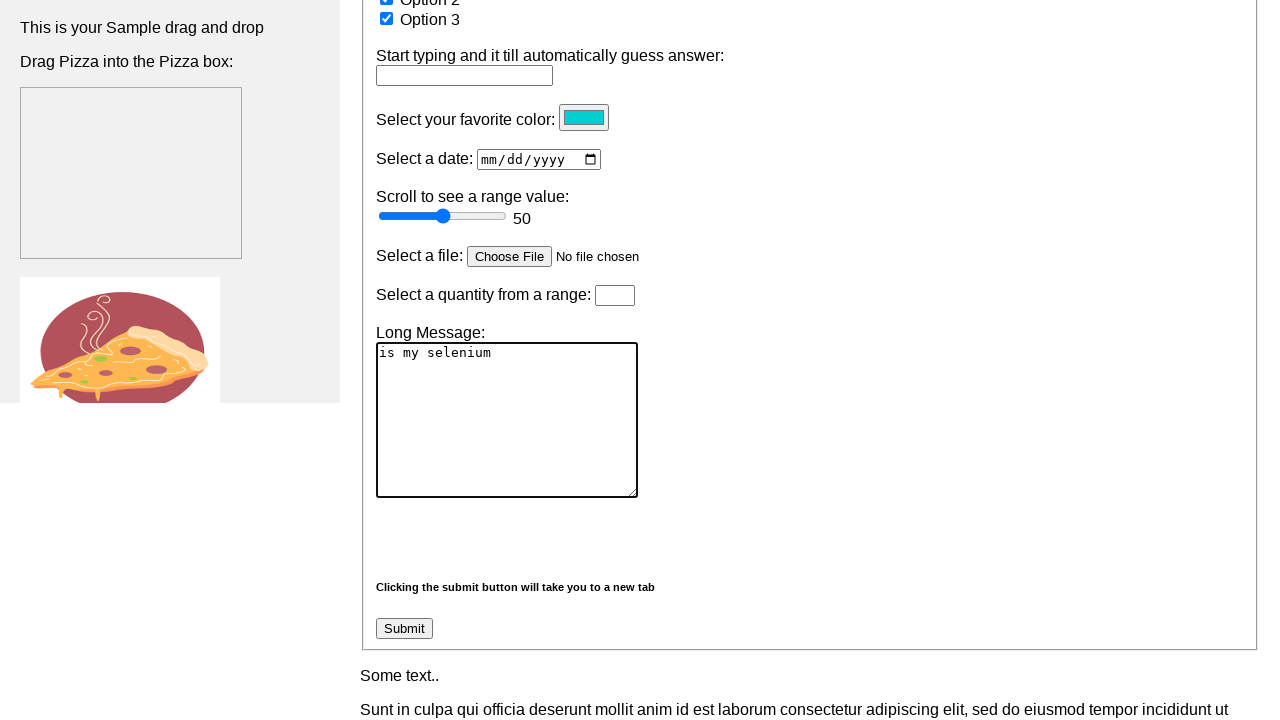